Tests the jQuery UI slider functionality by navigating to the slider demo page and dragging the slider handle horizontally

Starting URL: https://jqueryui.com

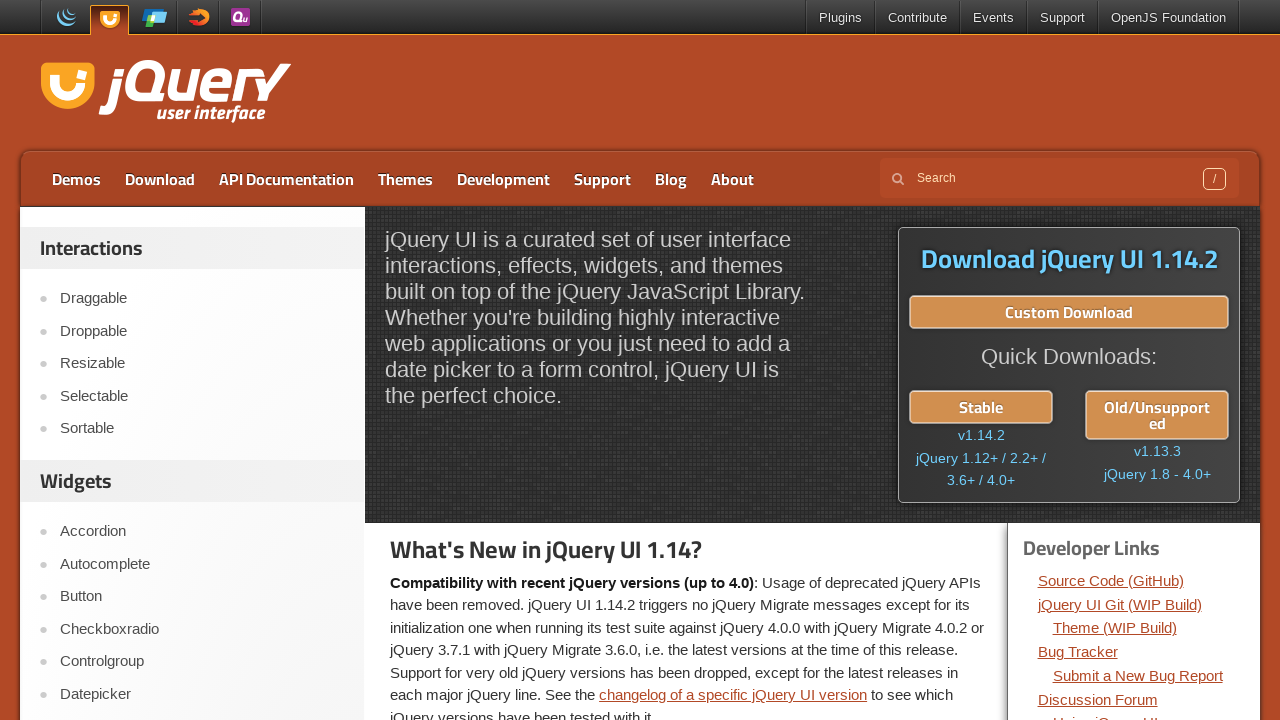

Clicked on the slider menu item in the sidebar at (202, 361) on xpath=//a[contains(@href, '/slider/')]
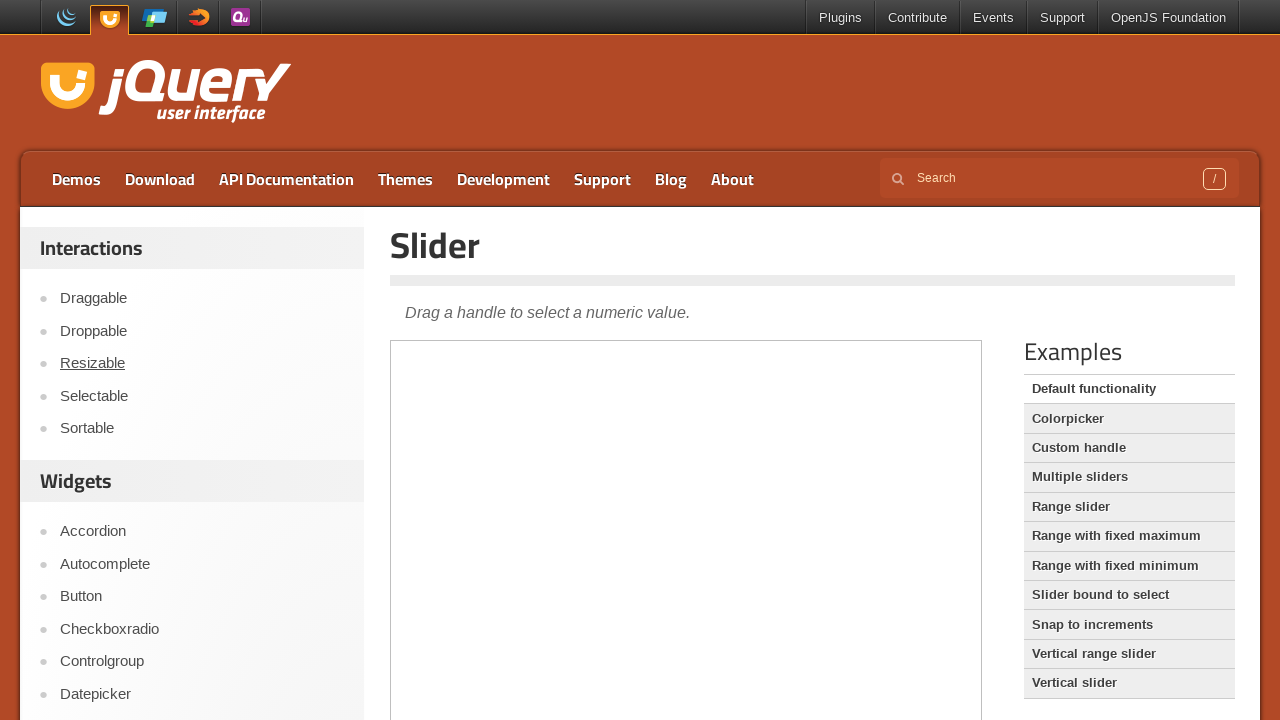

Slider demo iframe loaded
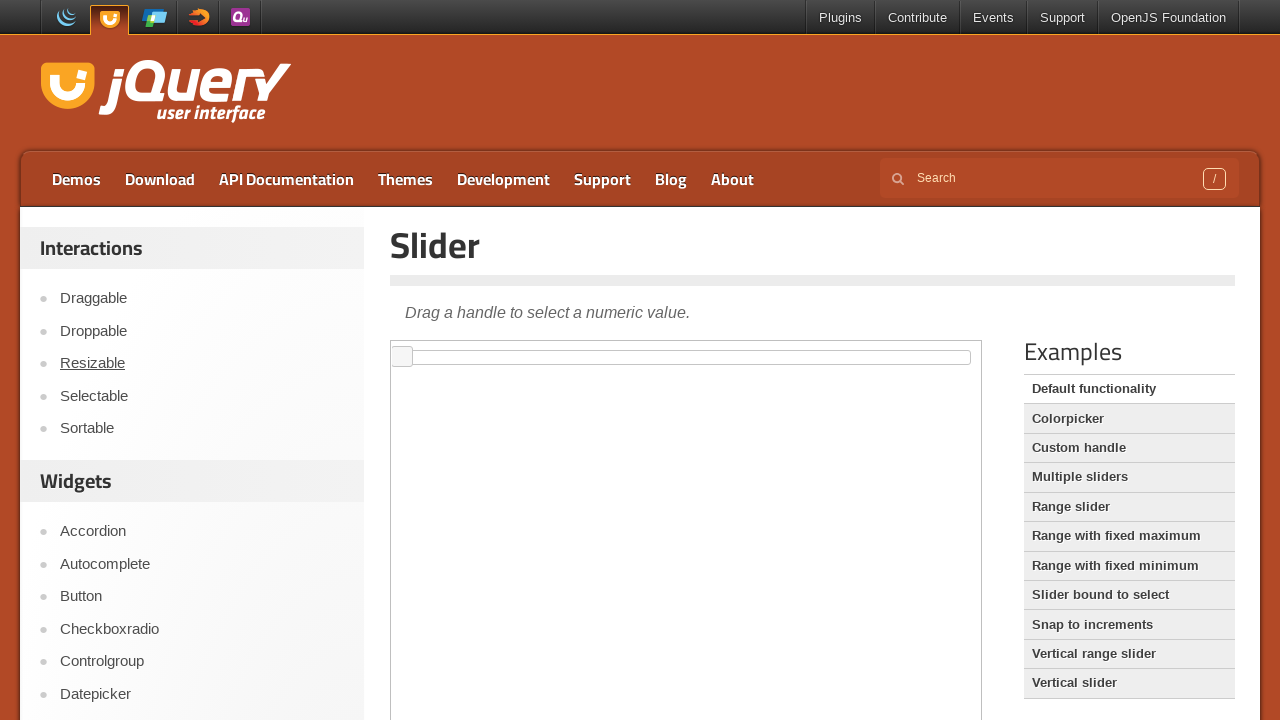

Switched to iframe context
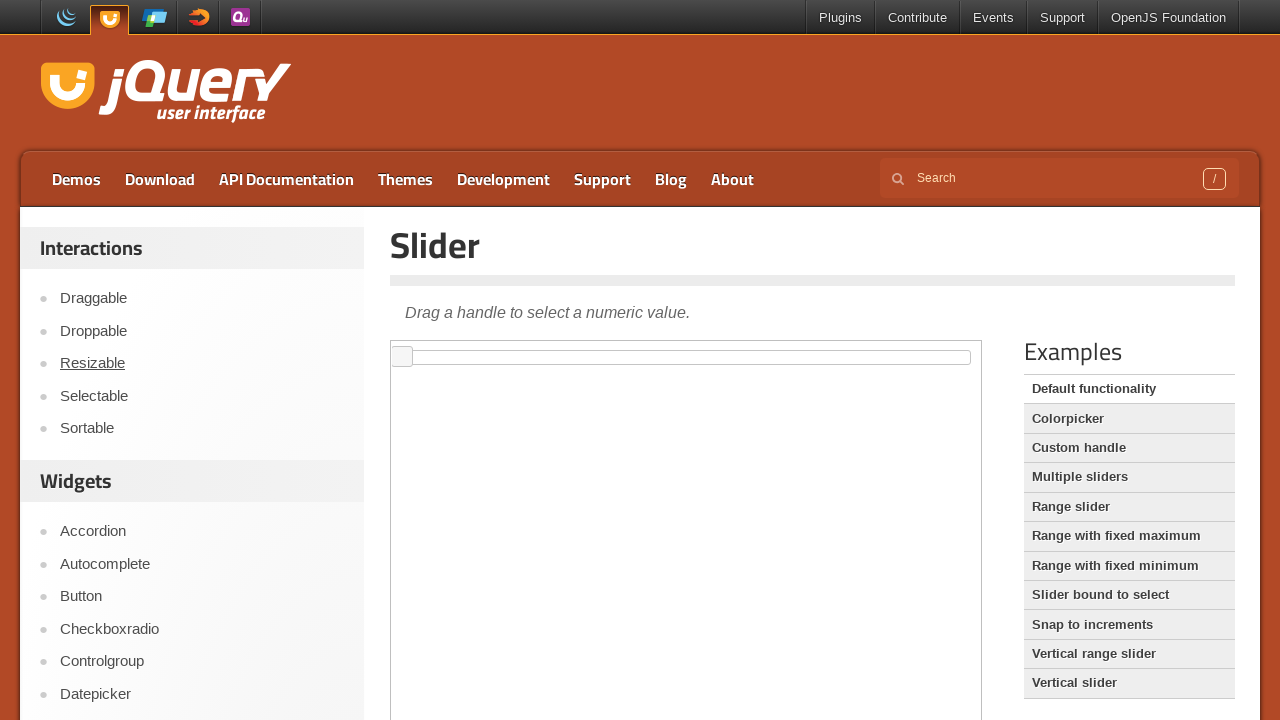

Slider handle became visible
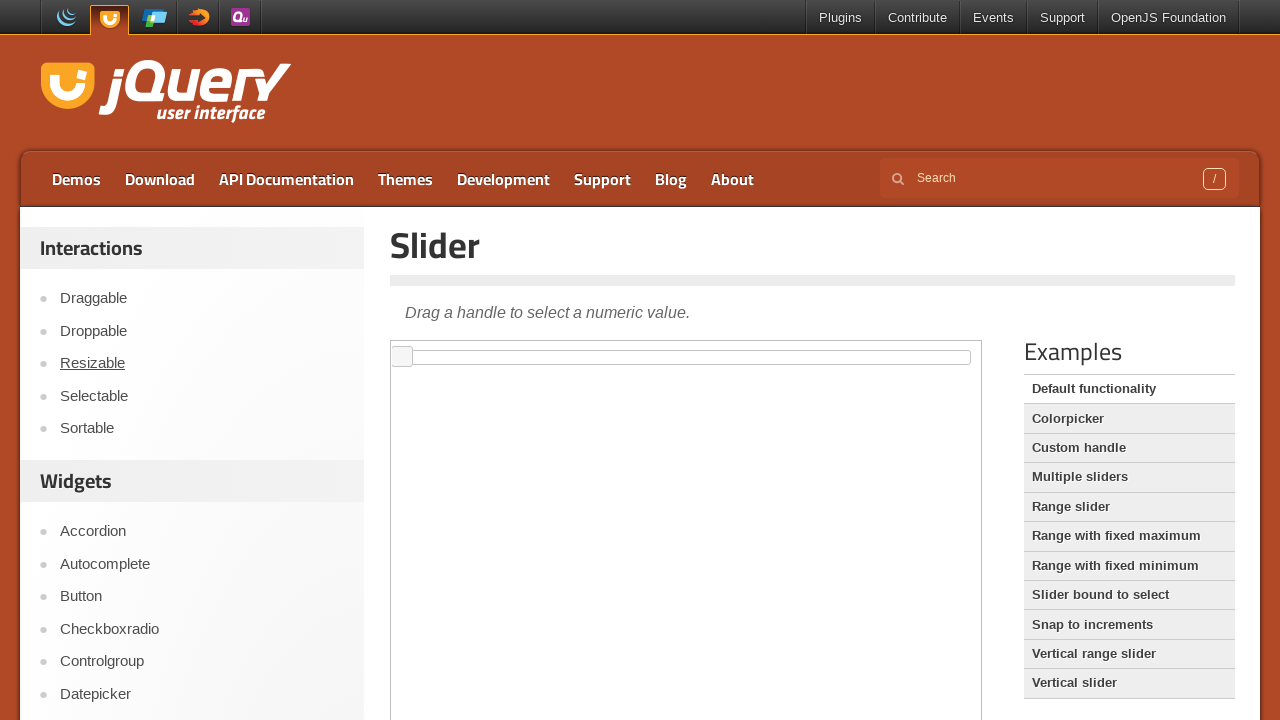

Located the slider handle element
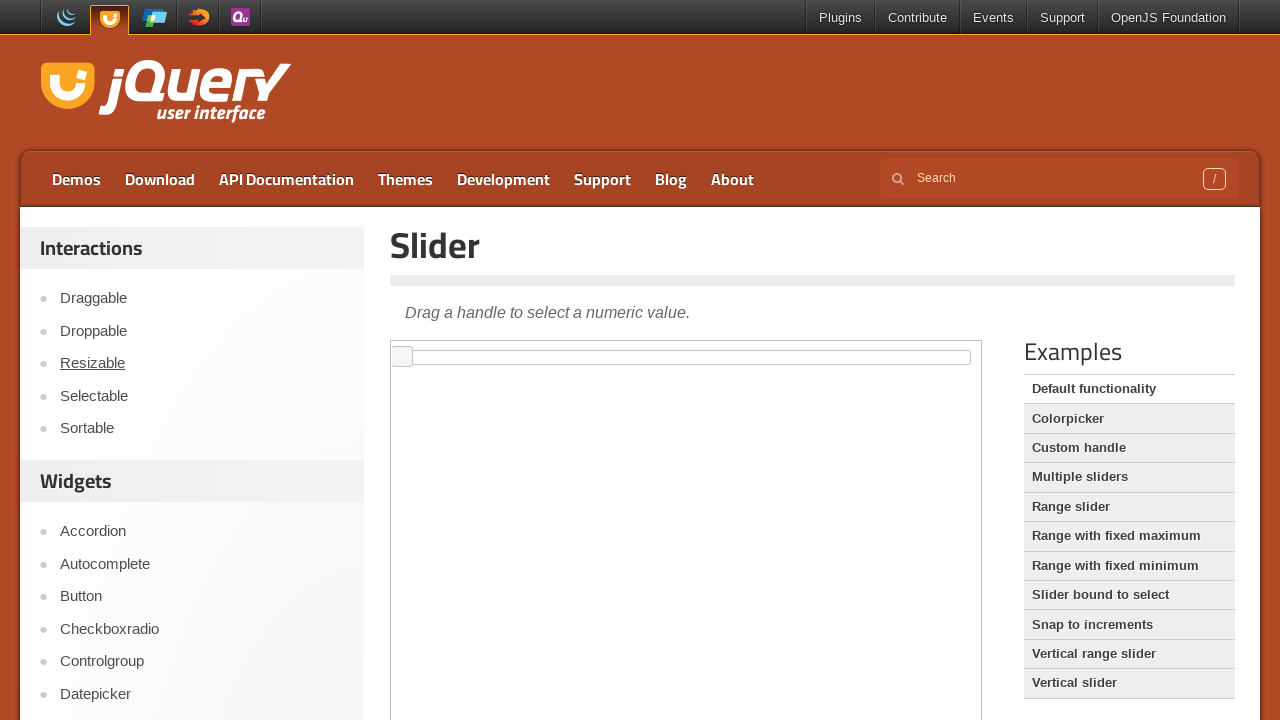

Dragged the slider handle 400 pixels to the right at (793, 347)
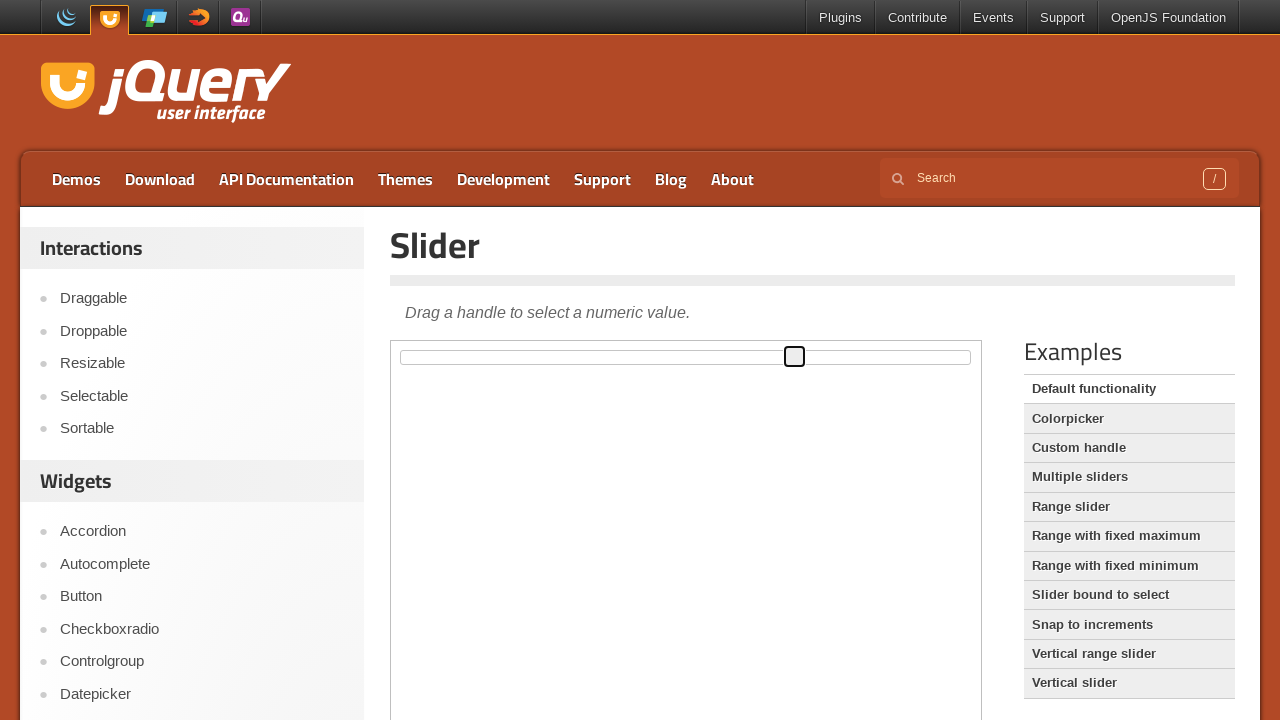

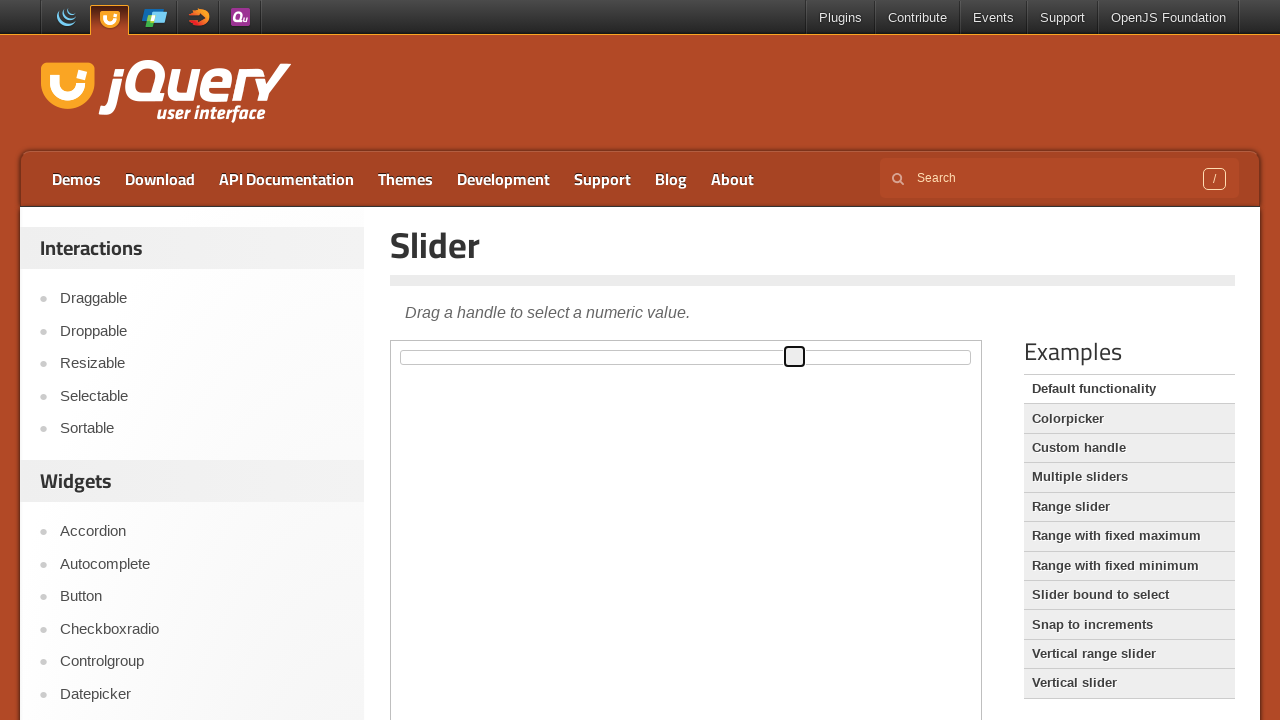